Tests dropdown selection by iterating through all options to find and click "Option 1", then verifies the selection was made correctly.

Starting URL: http://the-internet.herokuapp.com/dropdown

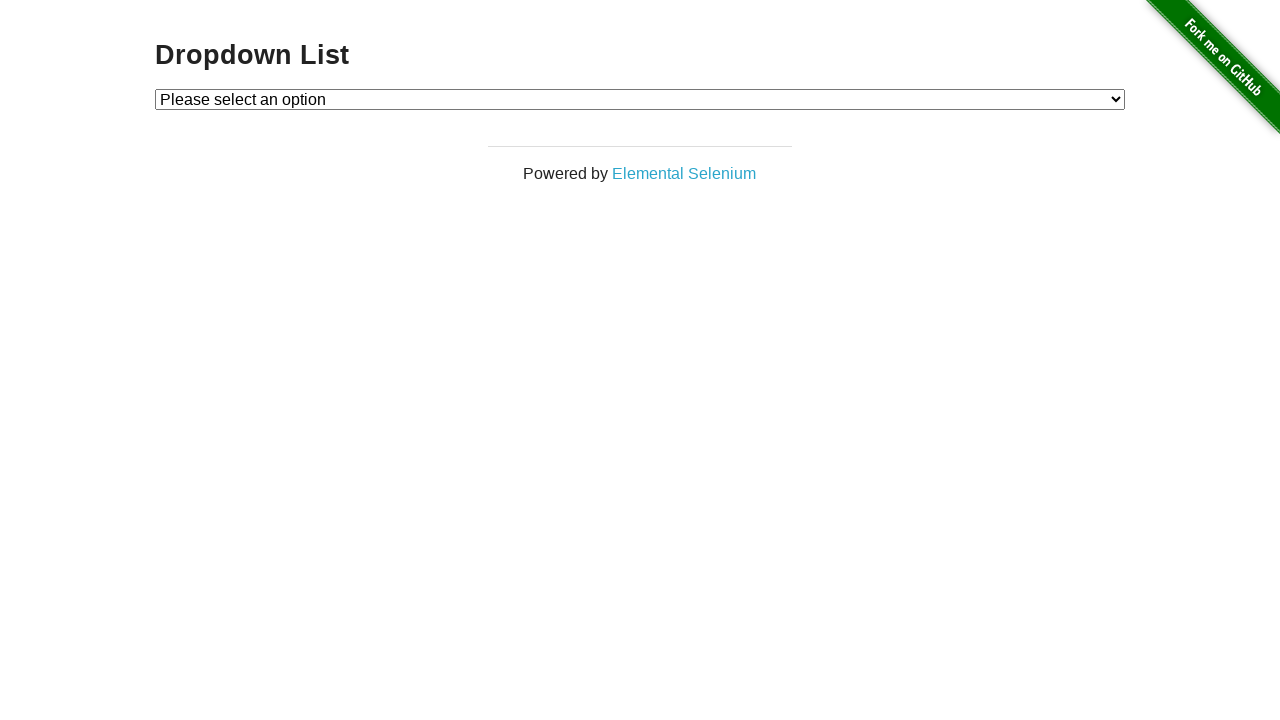

Waited for dropdown to be visible
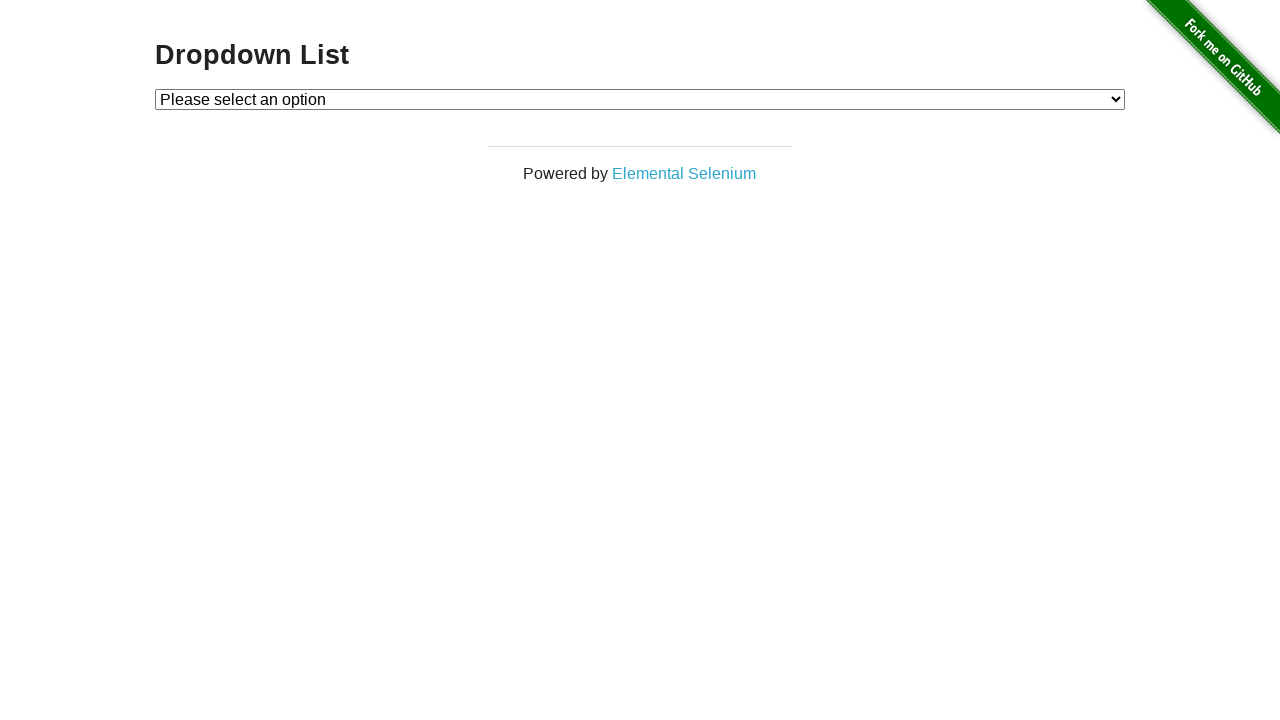

Selected 'Option 1' from dropdown on #dropdown
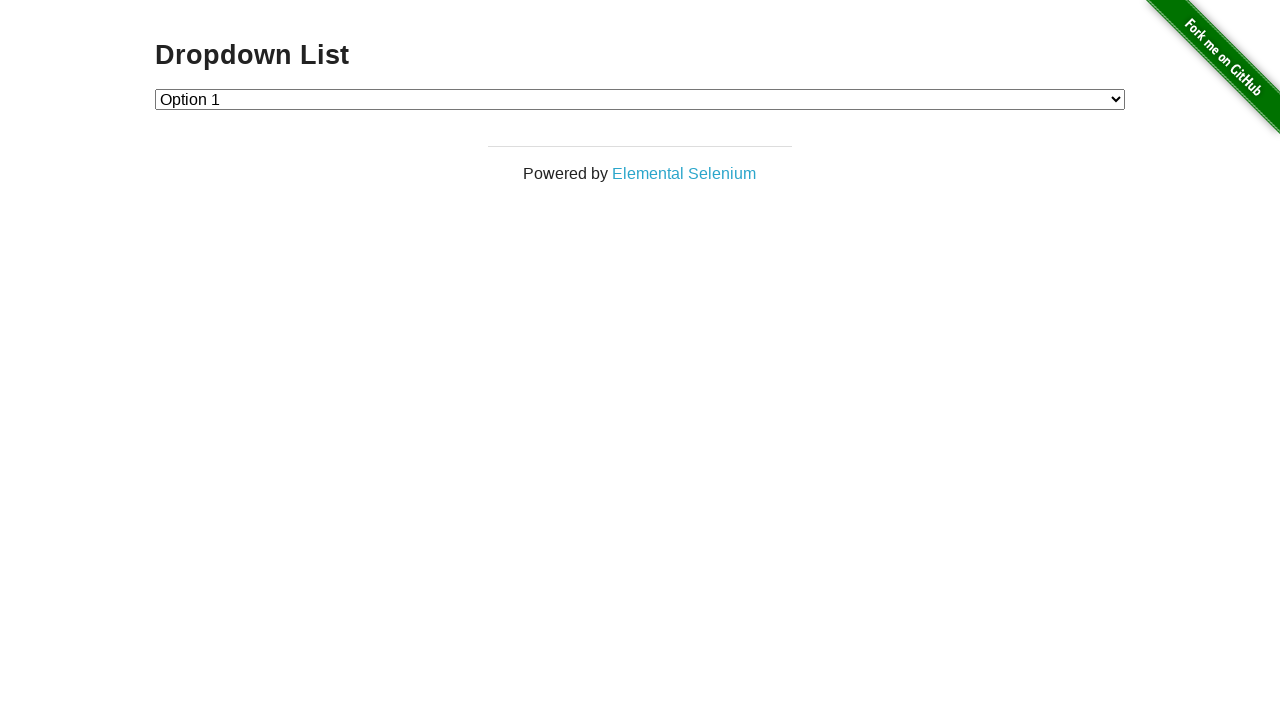

Located the checked option element
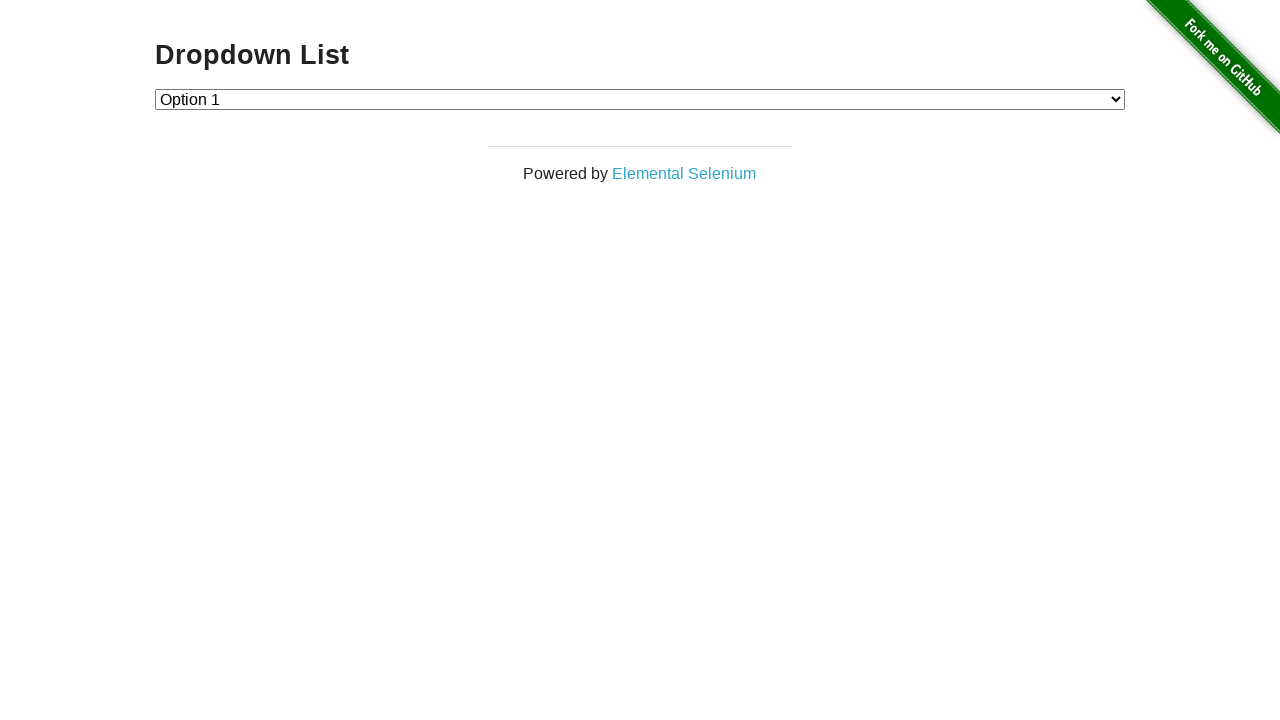

Verified that 'Option 1' is selected
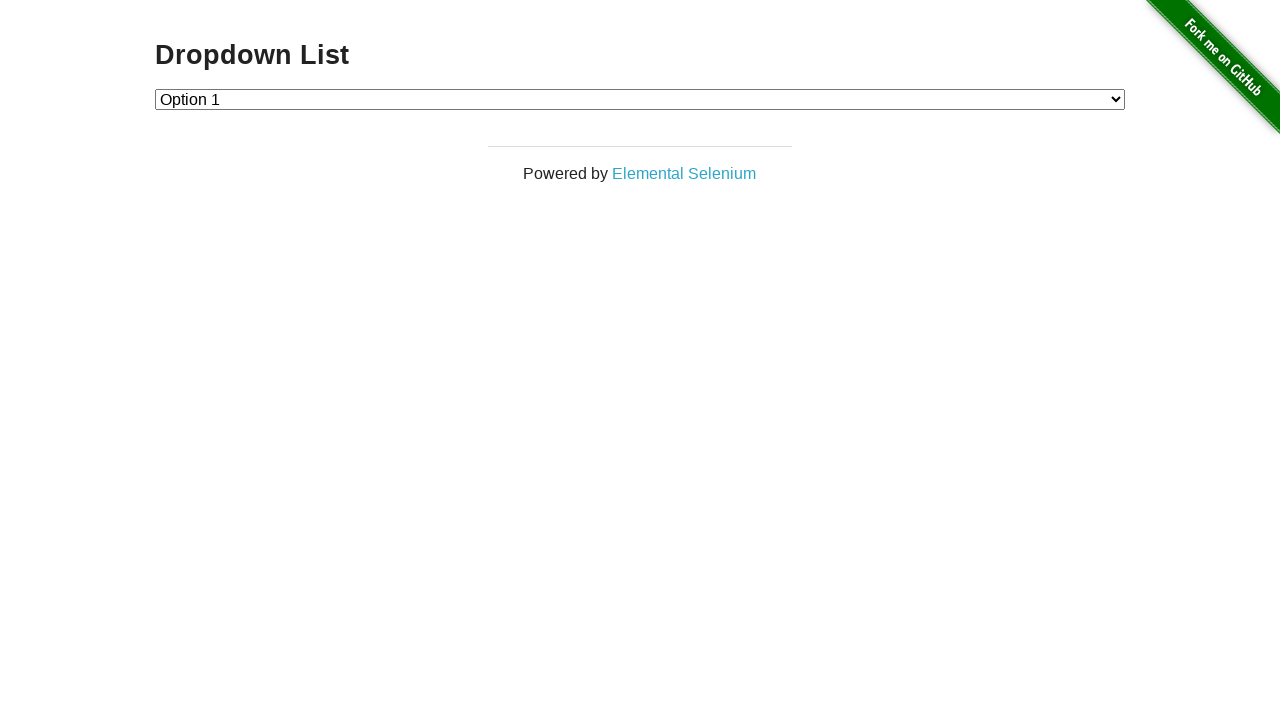

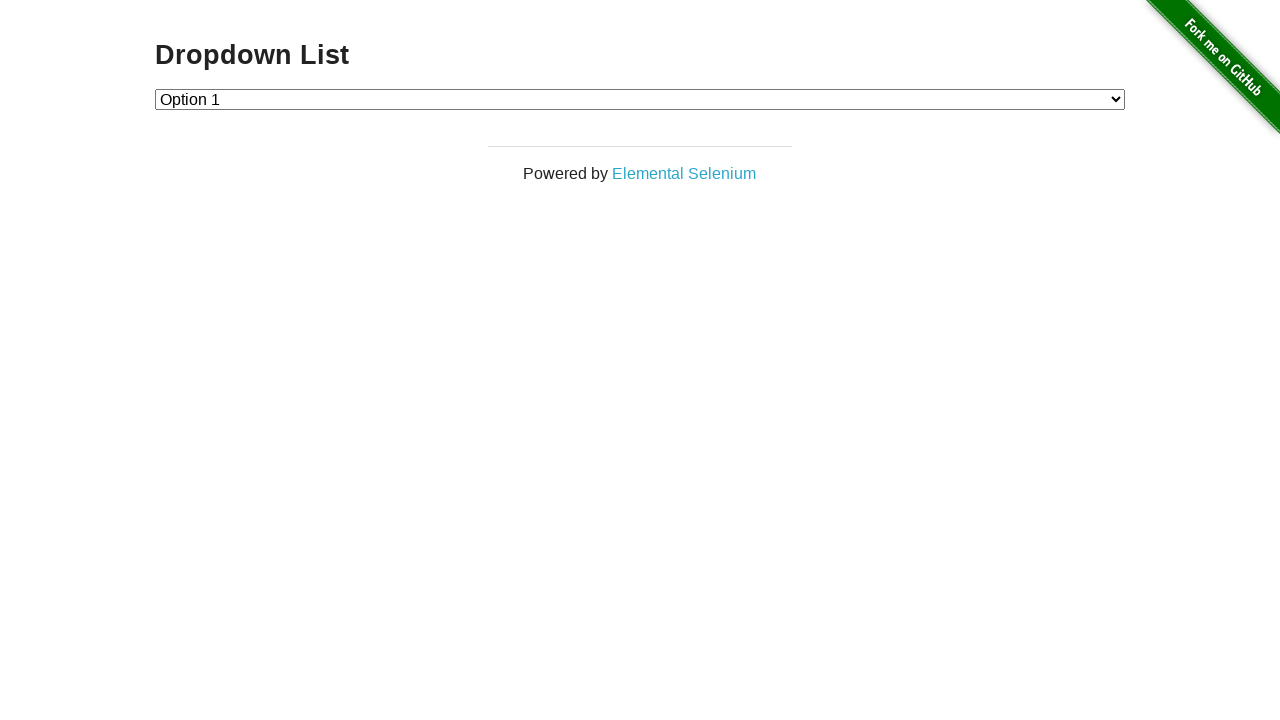